Navigates to Booking.com homepage and maximizes the browser window

Starting URL: https://www.booking.com

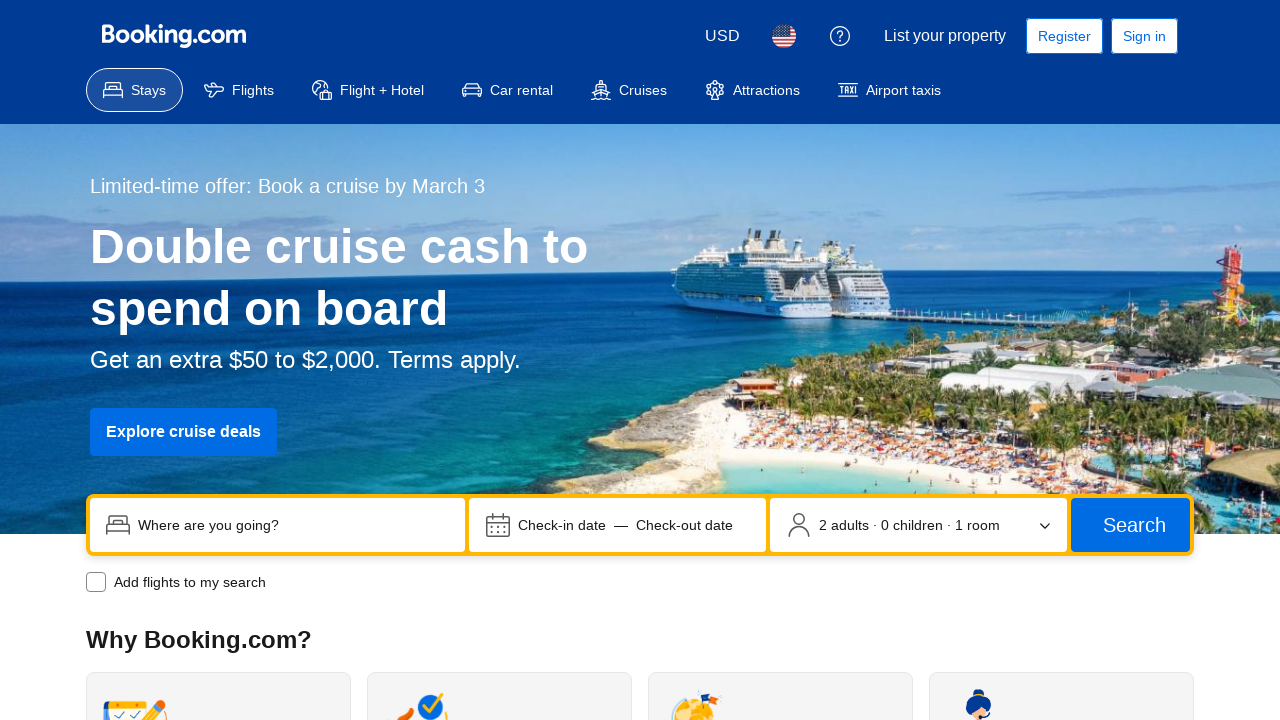

Navigated to Booking.com homepage
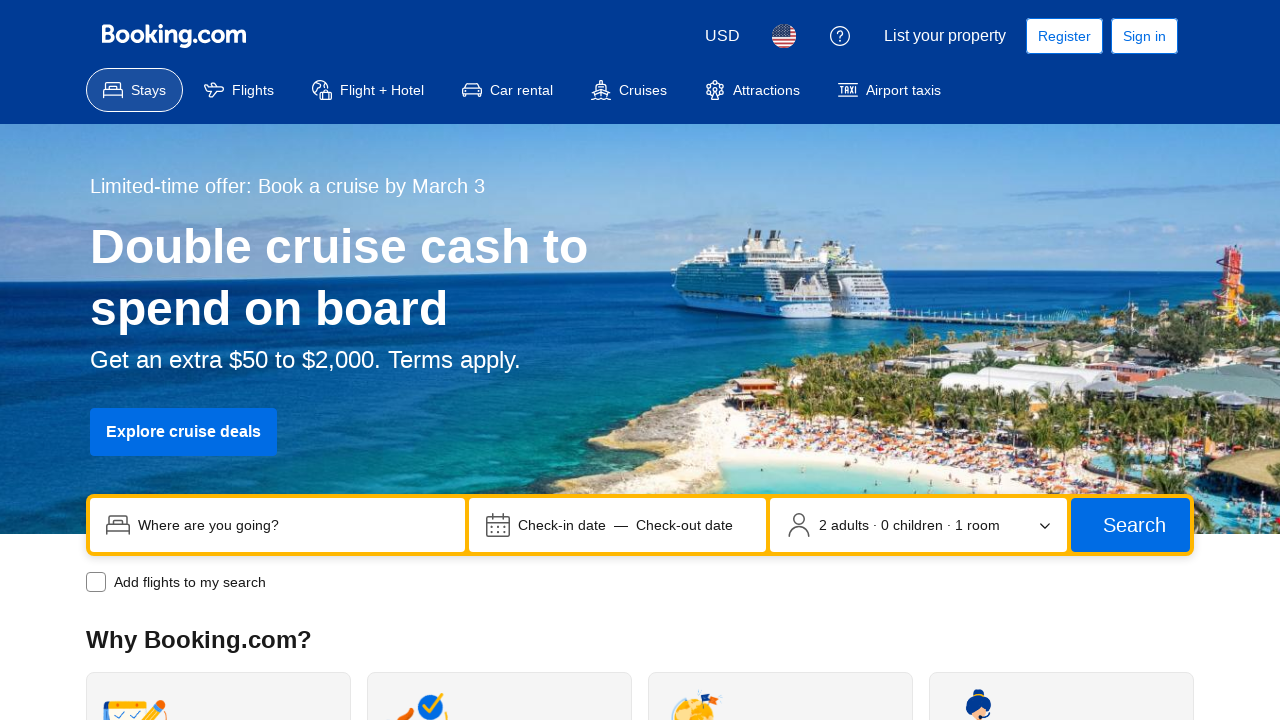

Maximized browser window to 1920x1080
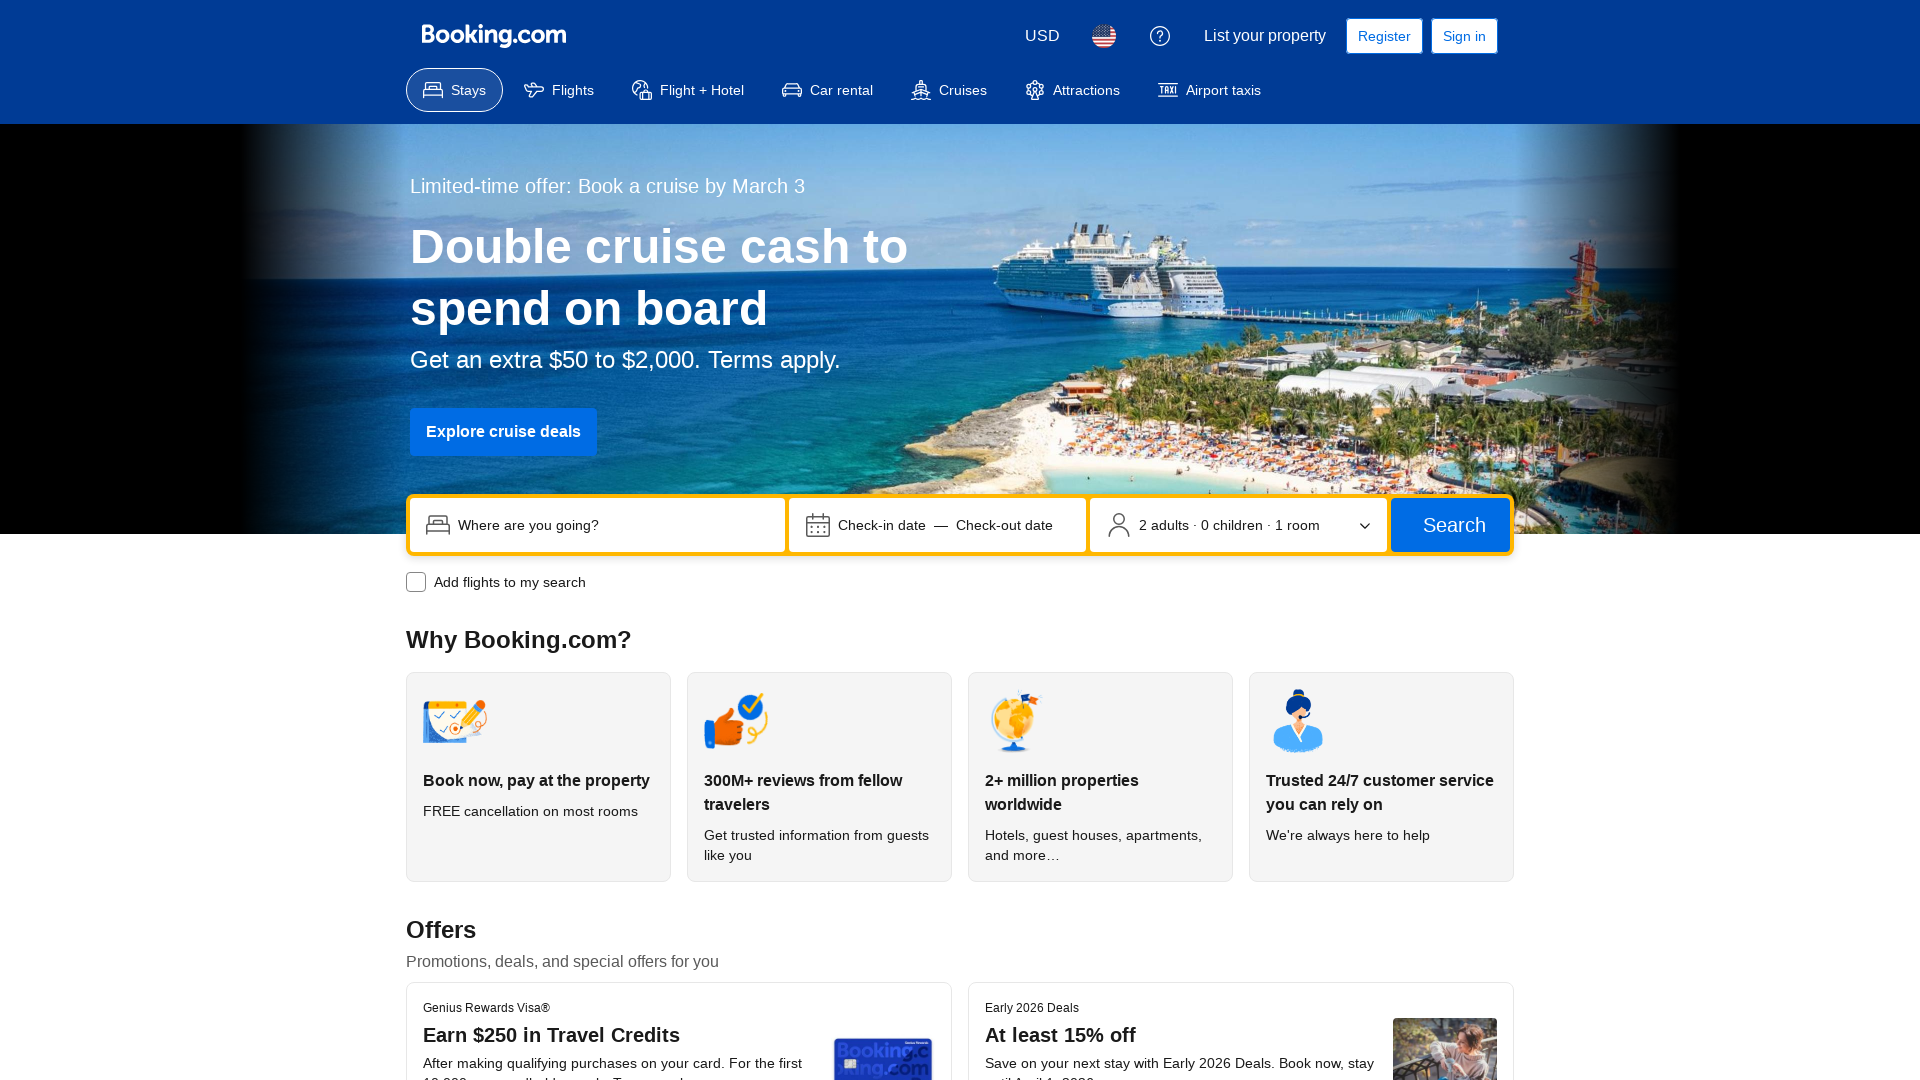

Waited for page to fully load (networkidle state)
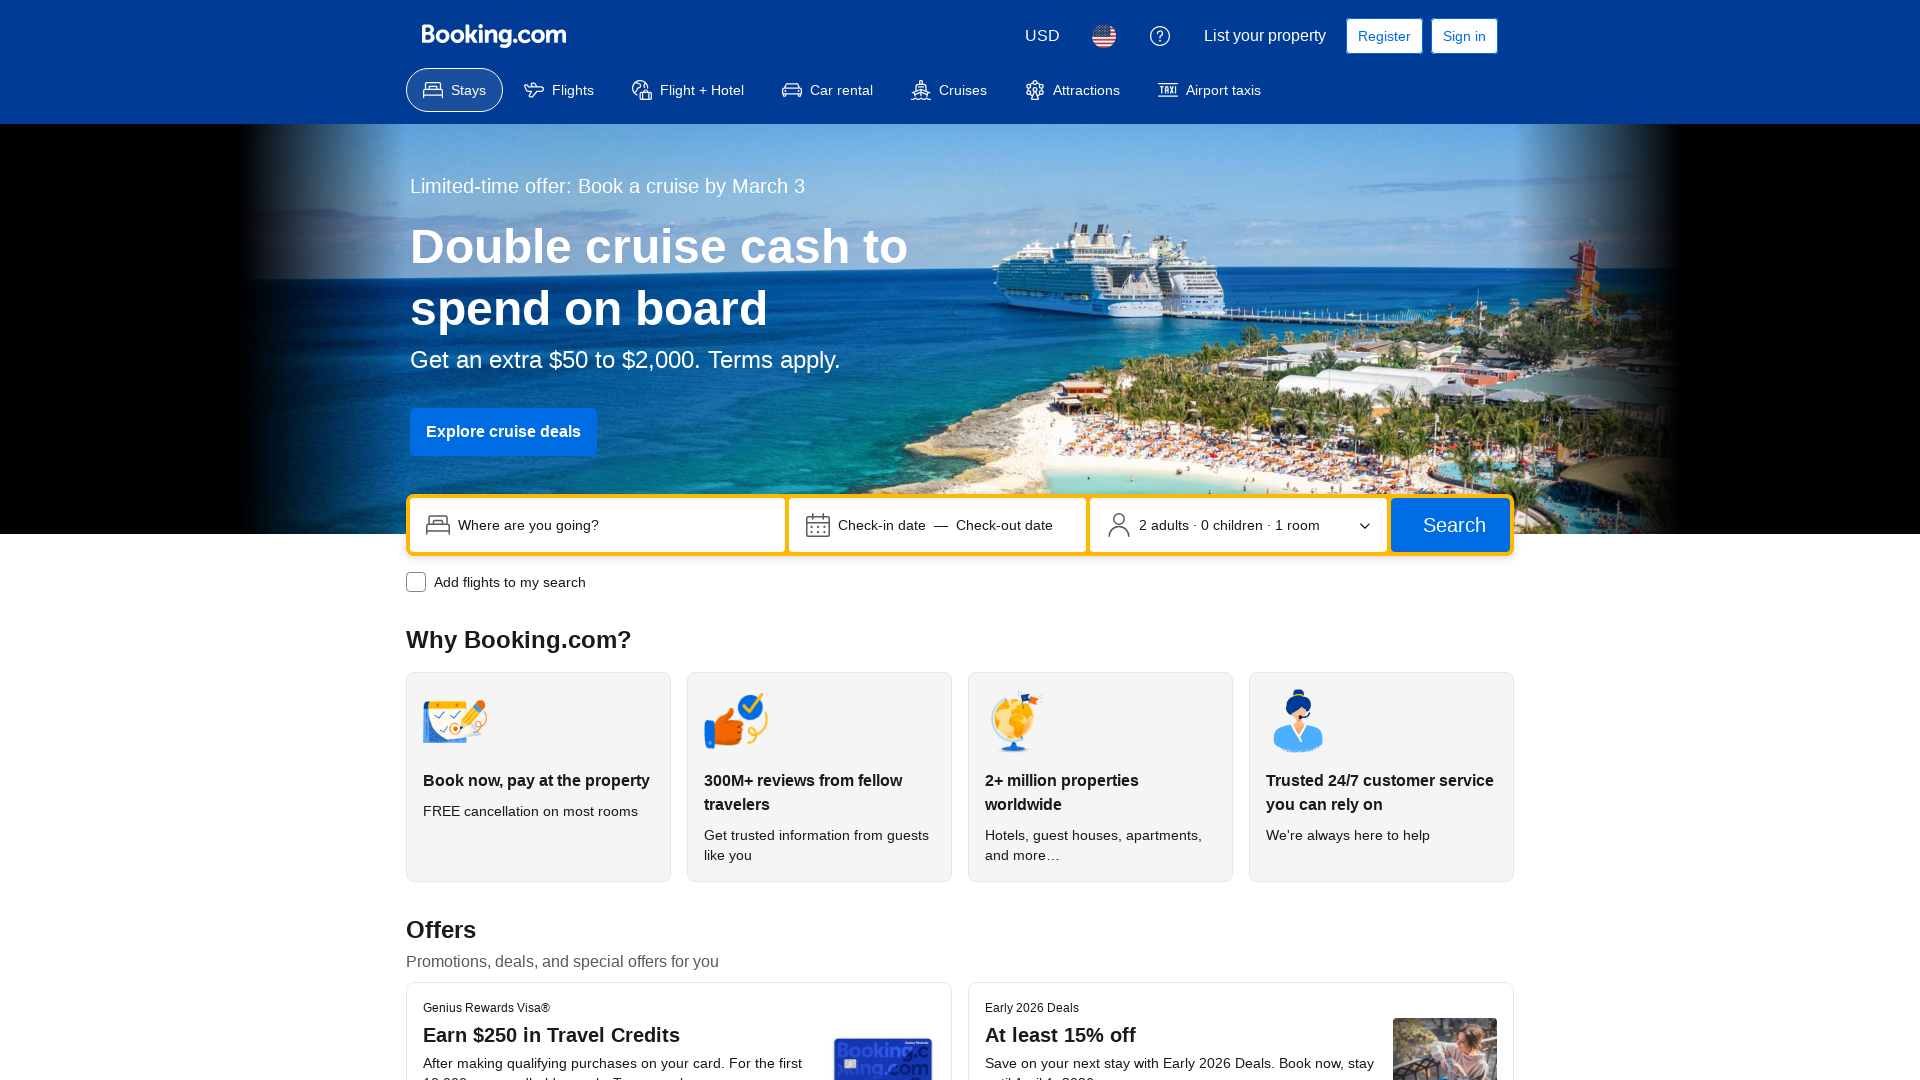

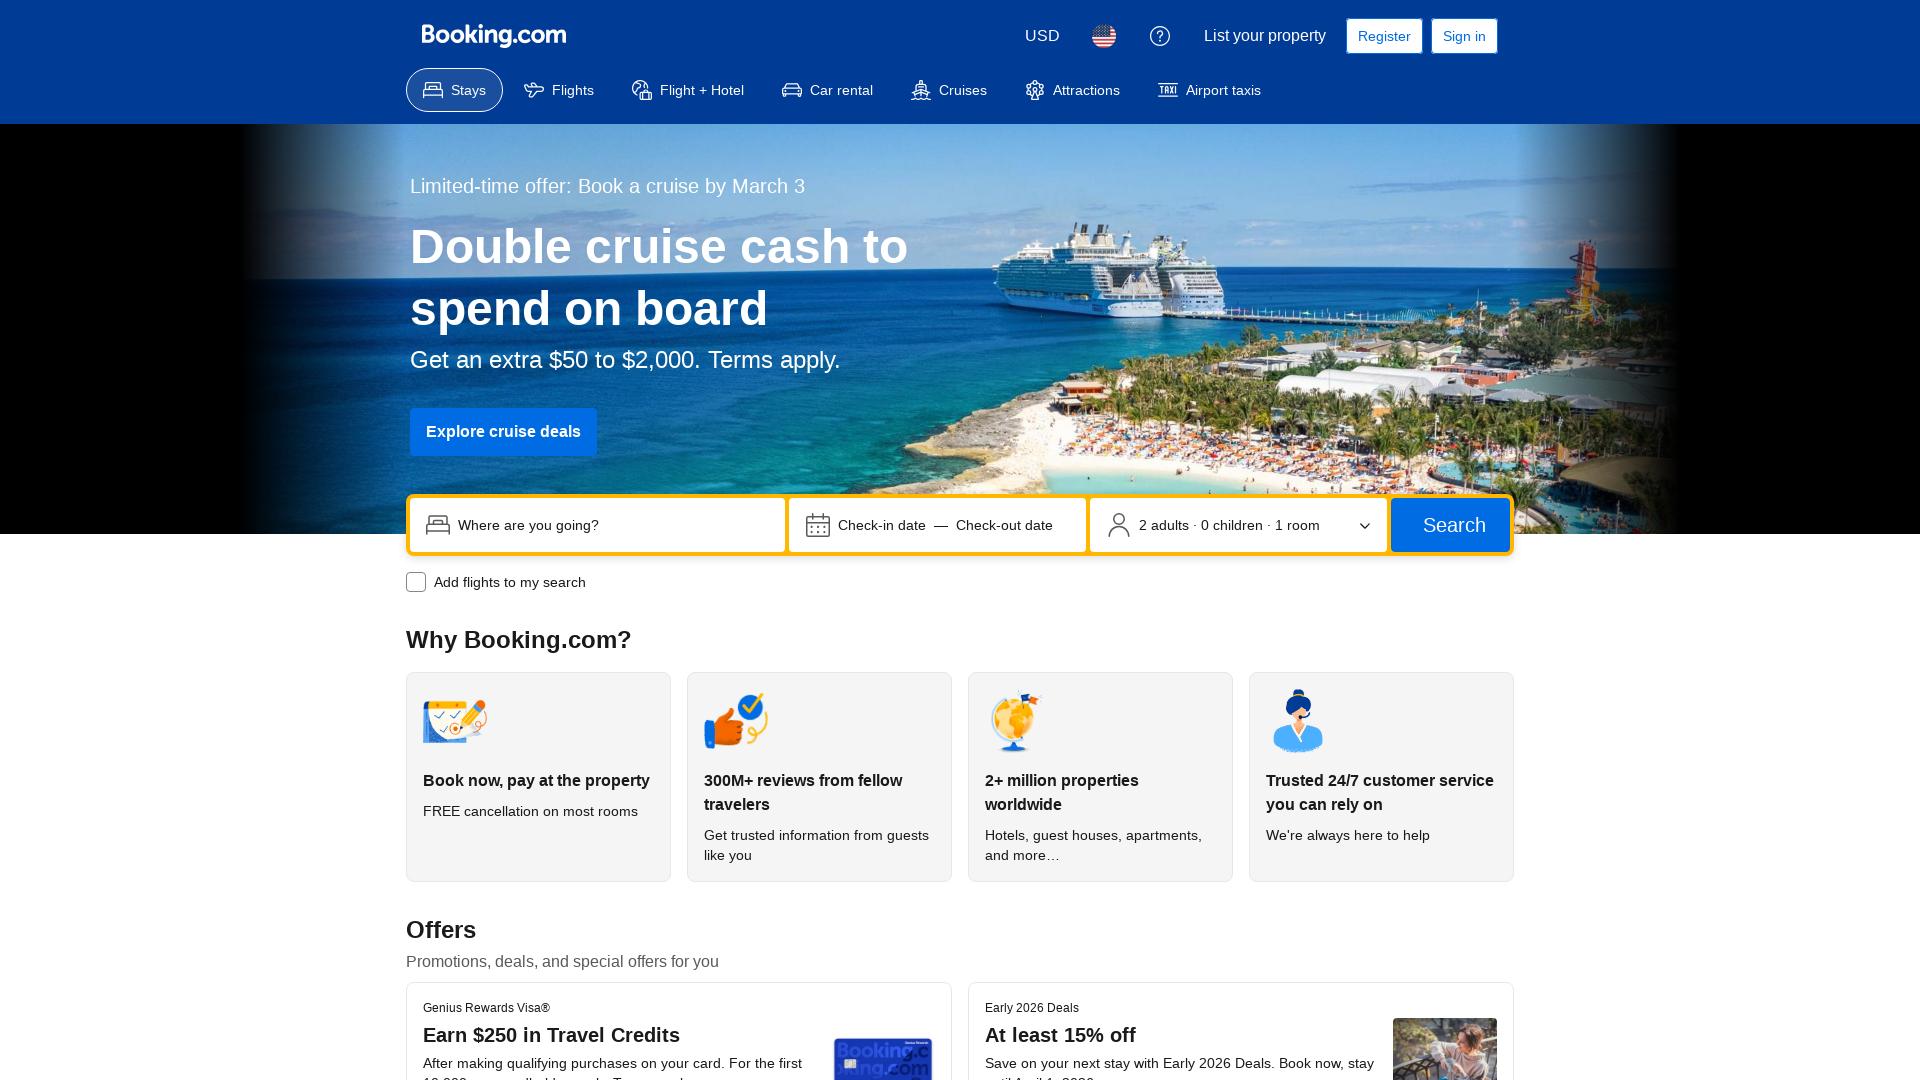